Tests adding todo items to a todo list by filling the input field and pressing Enter, then verifying the items appear in the list.

Starting URL: https://demo.playwright.dev/todomvc

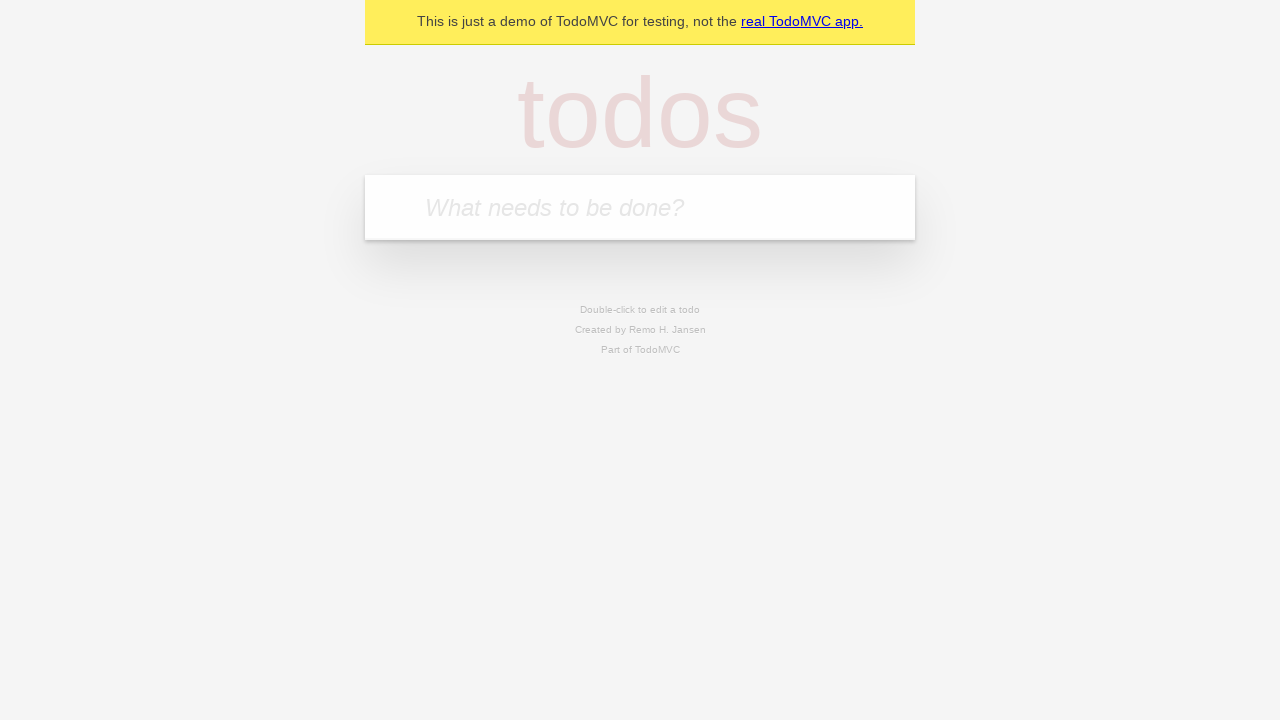

Filled todo input field with 'buy some cheese' on internal:attr=[placeholder="What needs to be done?"i]
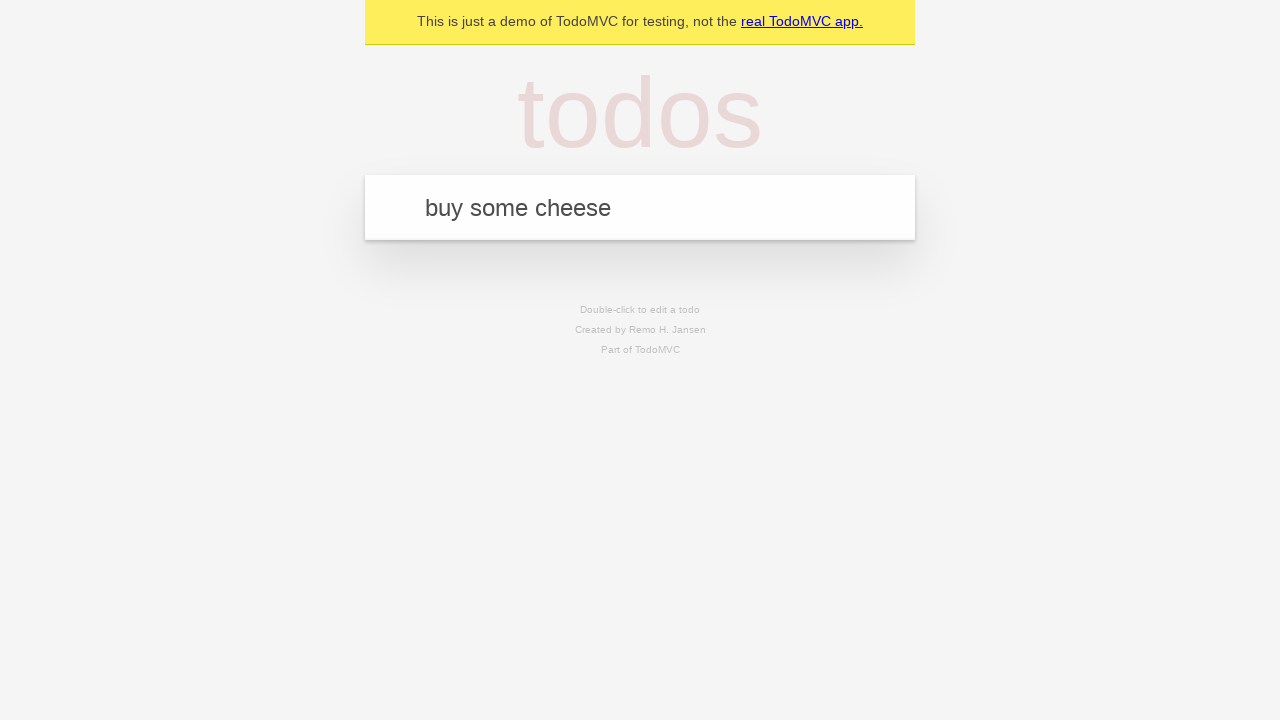

Pressed Enter to add first todo item on internal:attr=[placeholder="What needs to be done?"i]
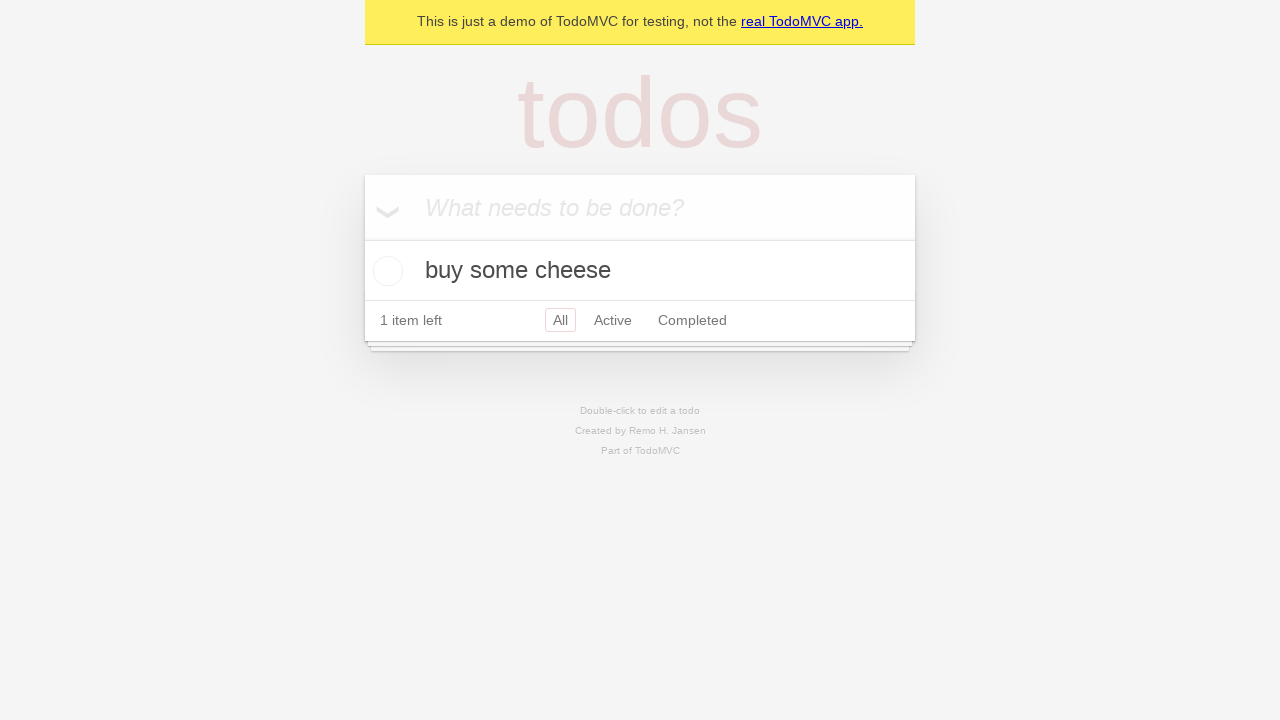

Filled todo input field with 'feed the cat' on internal:attr=[placeholder="What needs to be done?"i]
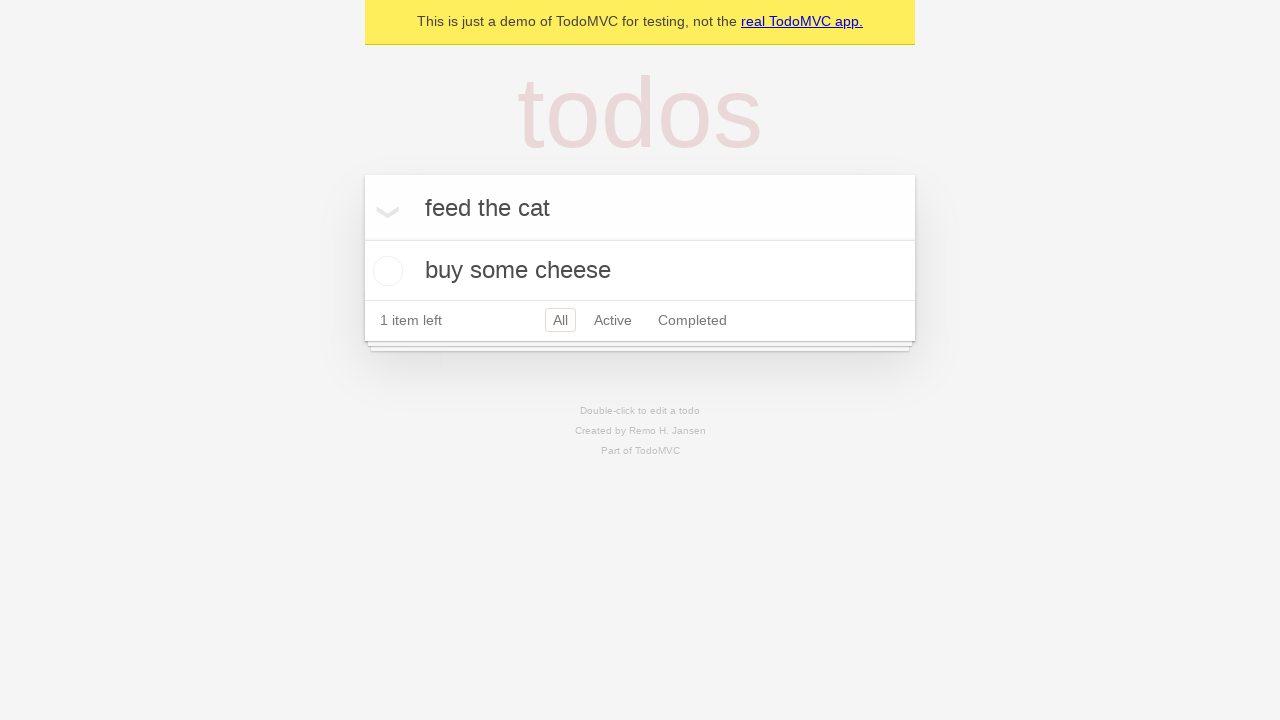

Pressed Enter to add second todo item on internal:attr=[placeholder="What needs to be done?"i]
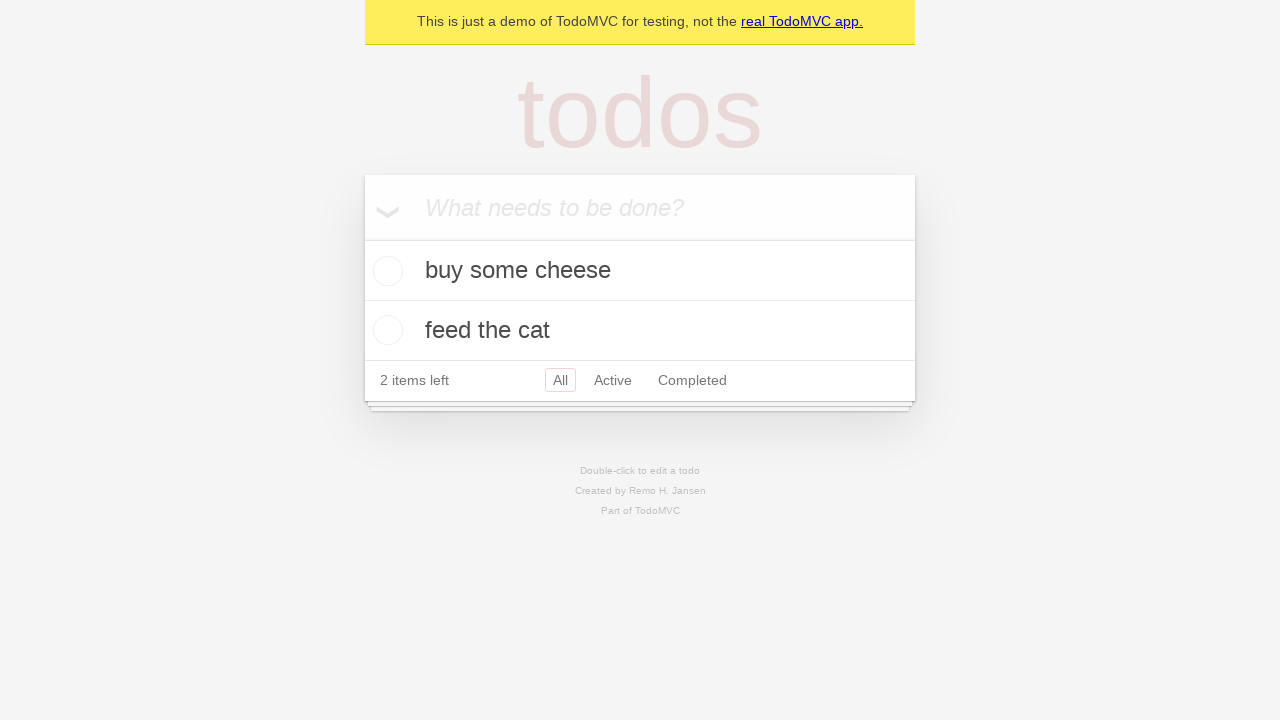

Verified todo items are visible in the list
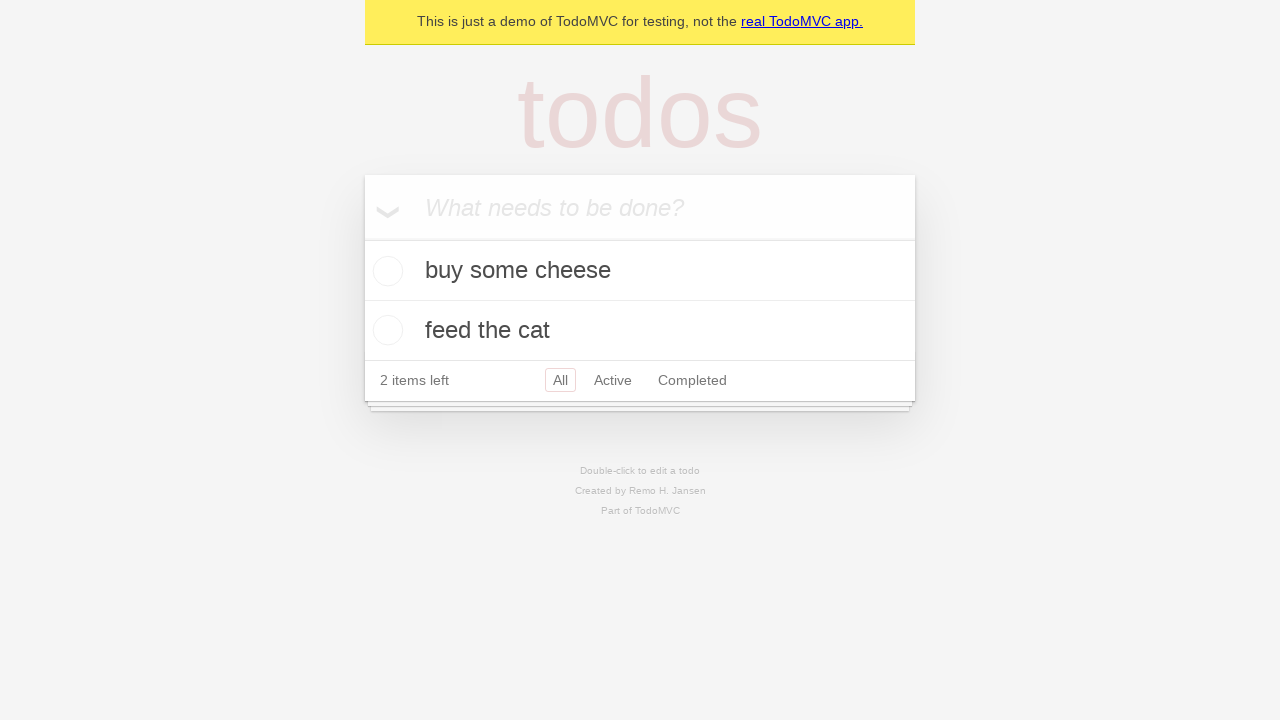

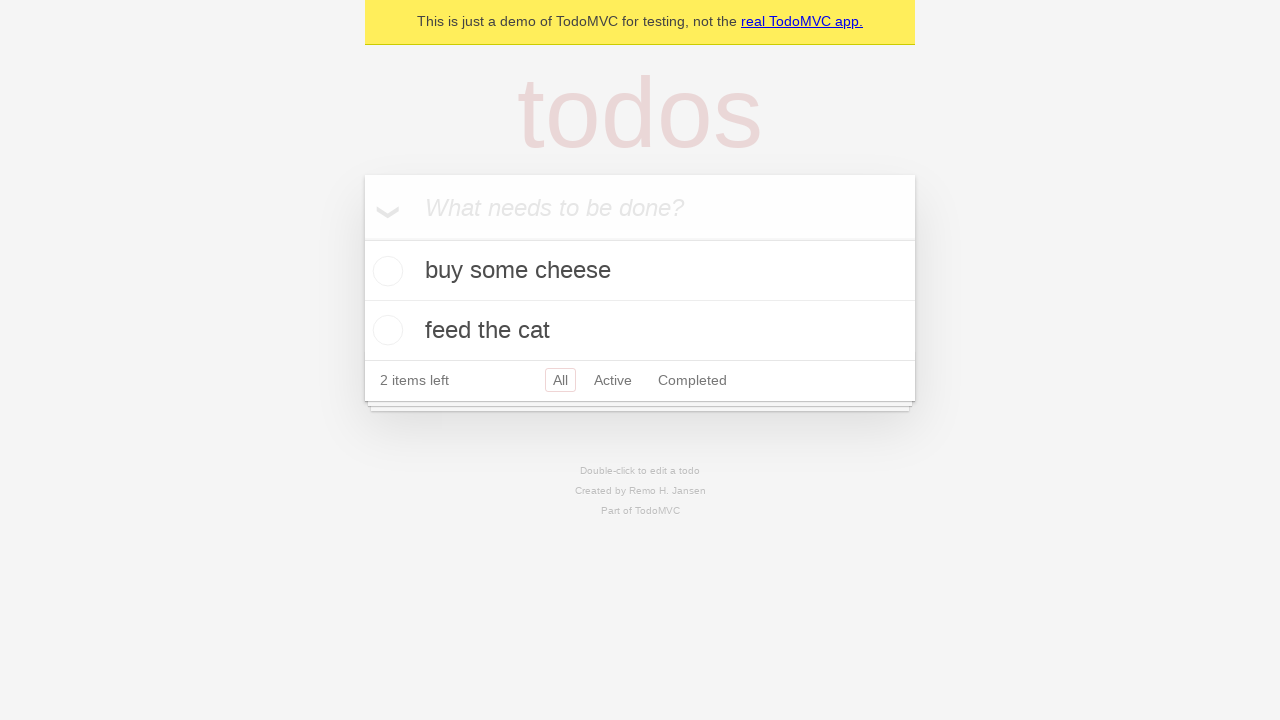